Tests dynamic loading where an element is hidden initially. Clicks a start button, waits for the loading to complete, and verifies the "Hello World!" text appears.

Starting URL: http://the-internet.herokuapp.com/dynamic_loading/1

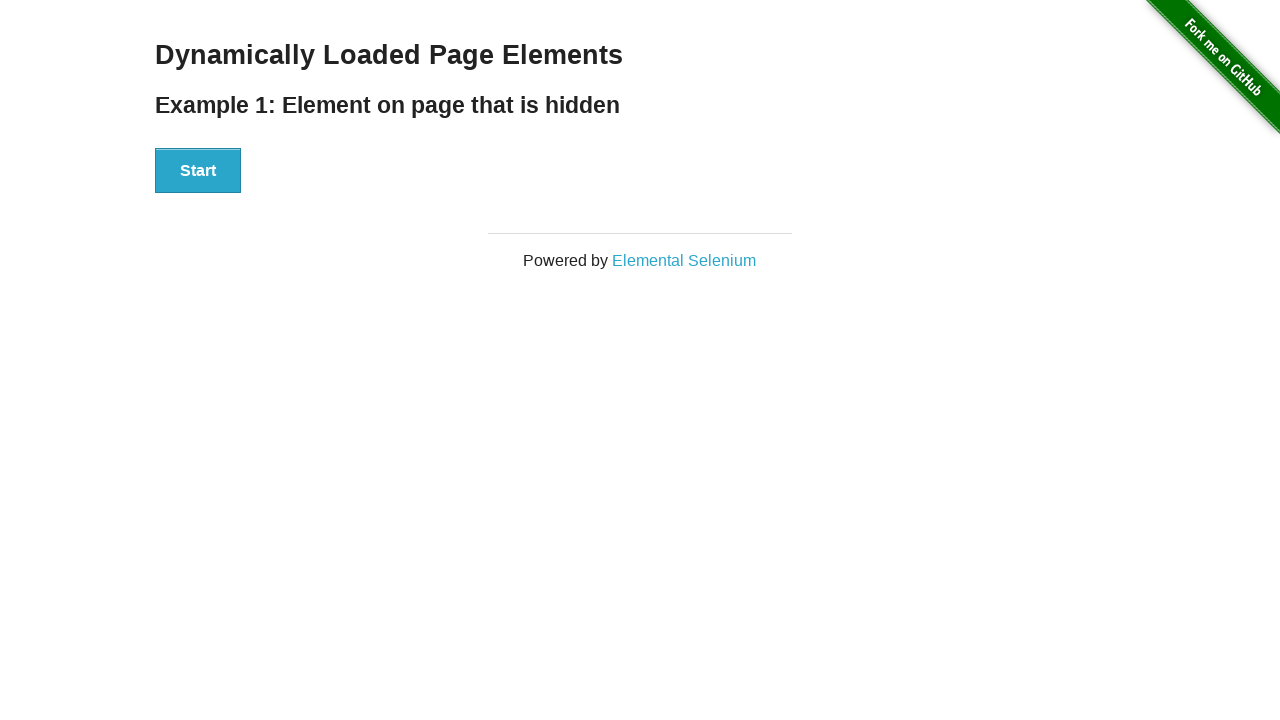

Navigated to dynamic loading example 1 page
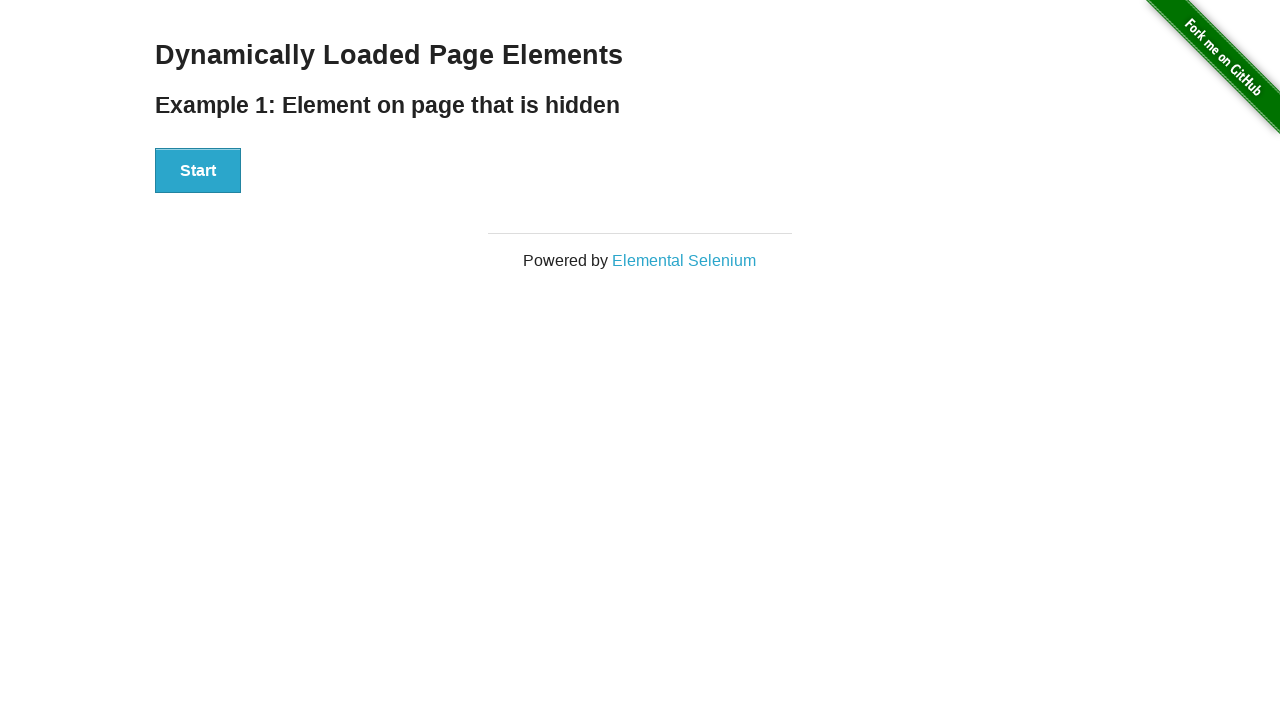

Clicked the Start button at (198, 171) on #start button
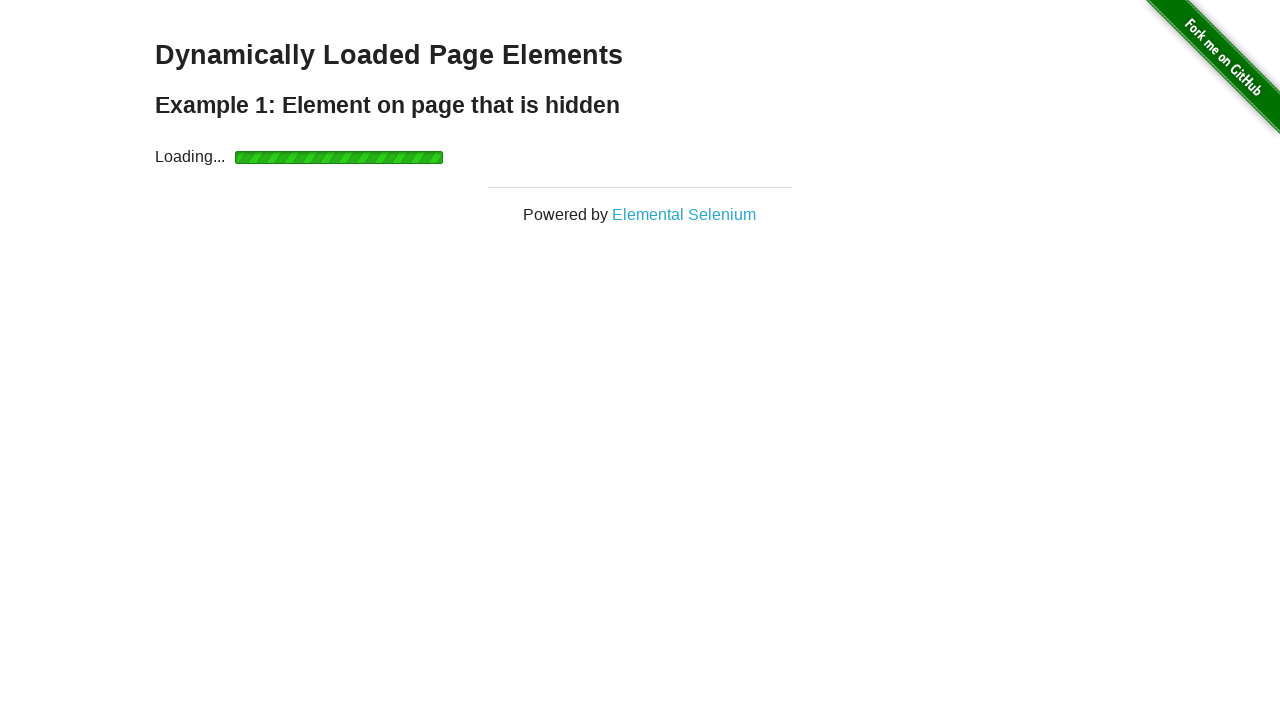

Loading completed and finish element became visible
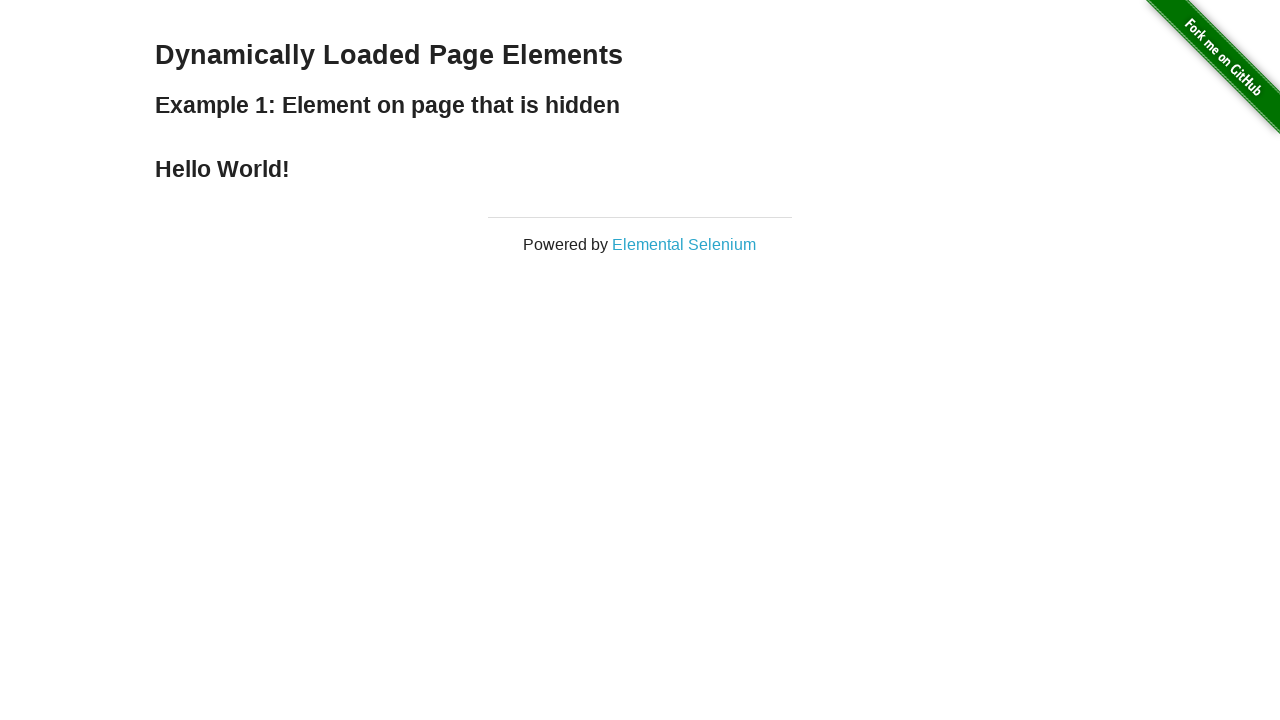

Verified 'Hello World!' text appears in finish element
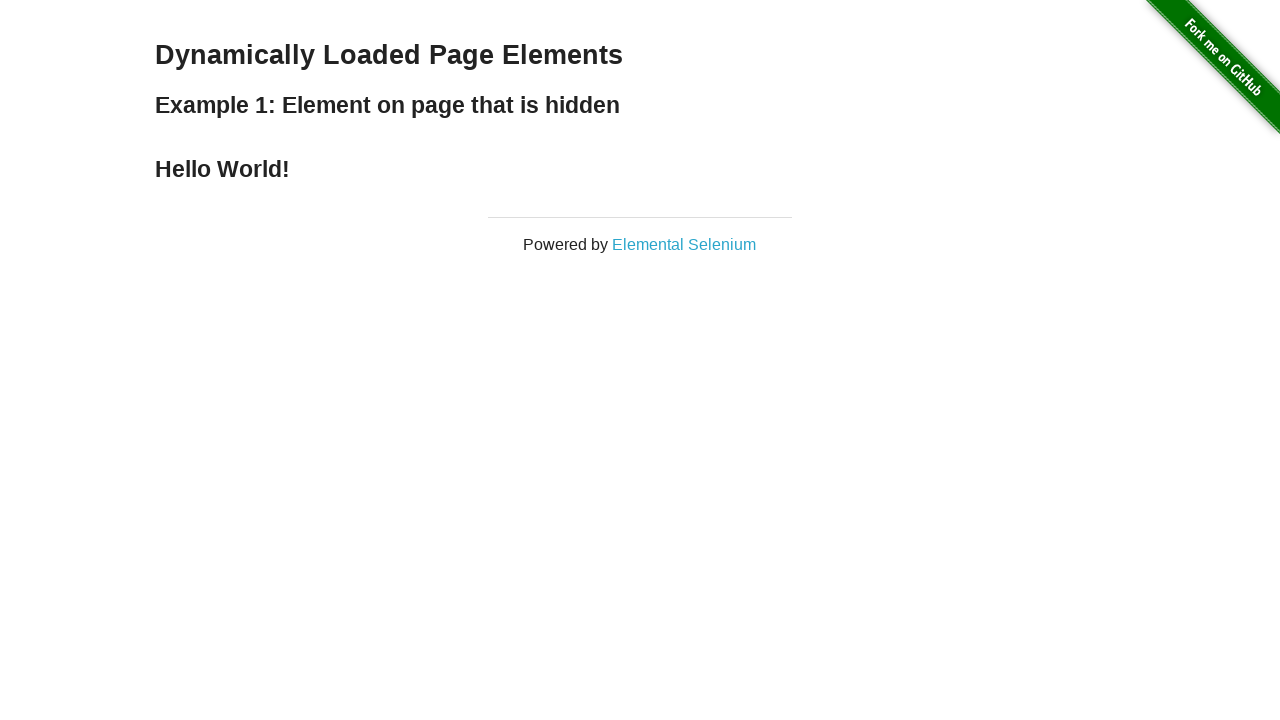

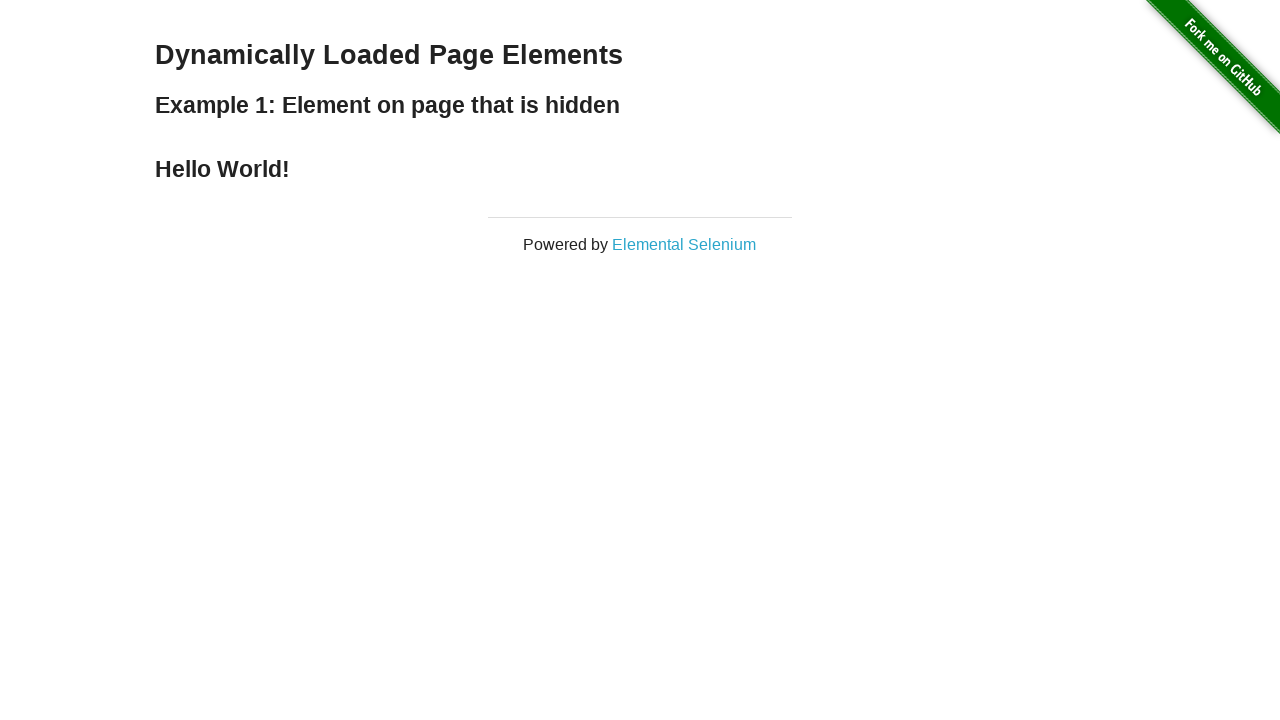